Tests multi-window handling by opening a new browser window, navigating to a different page to extract a course name, then switching back to the original window and filling a form field with the extracted text.

Starting URL: https://rahulshettyacademy.com/angularpractice/

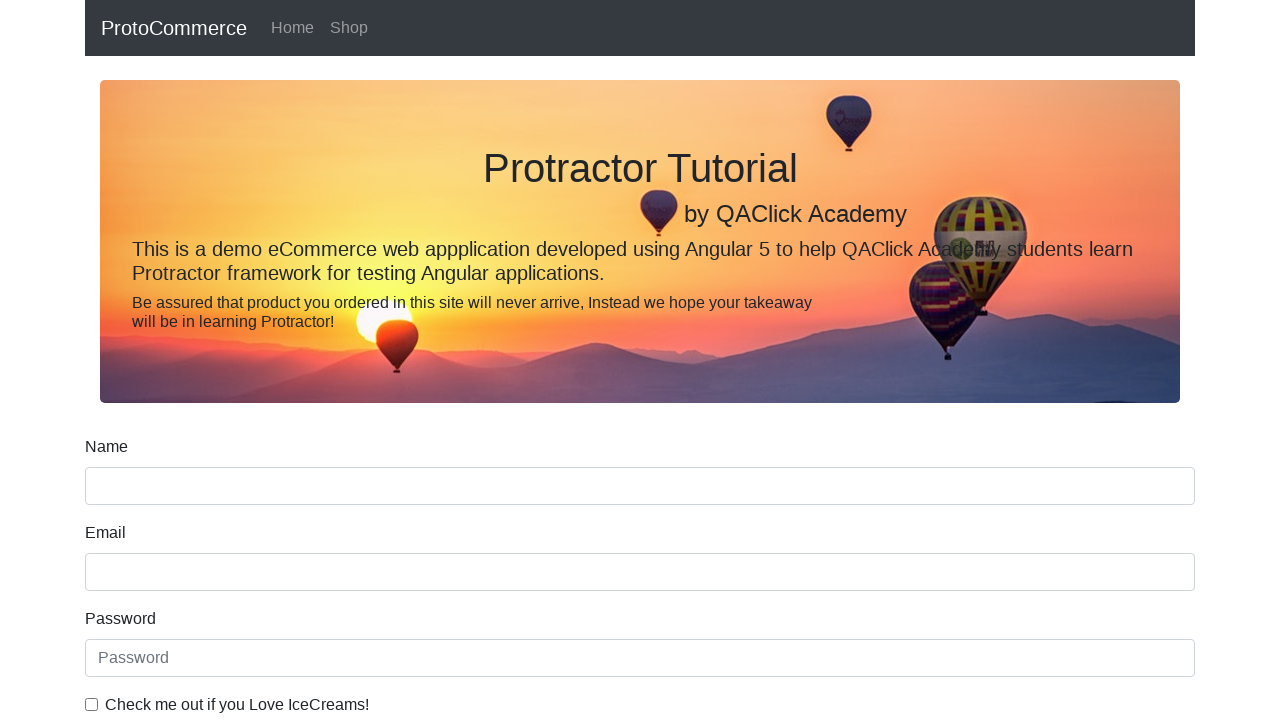

Opened a new browser window
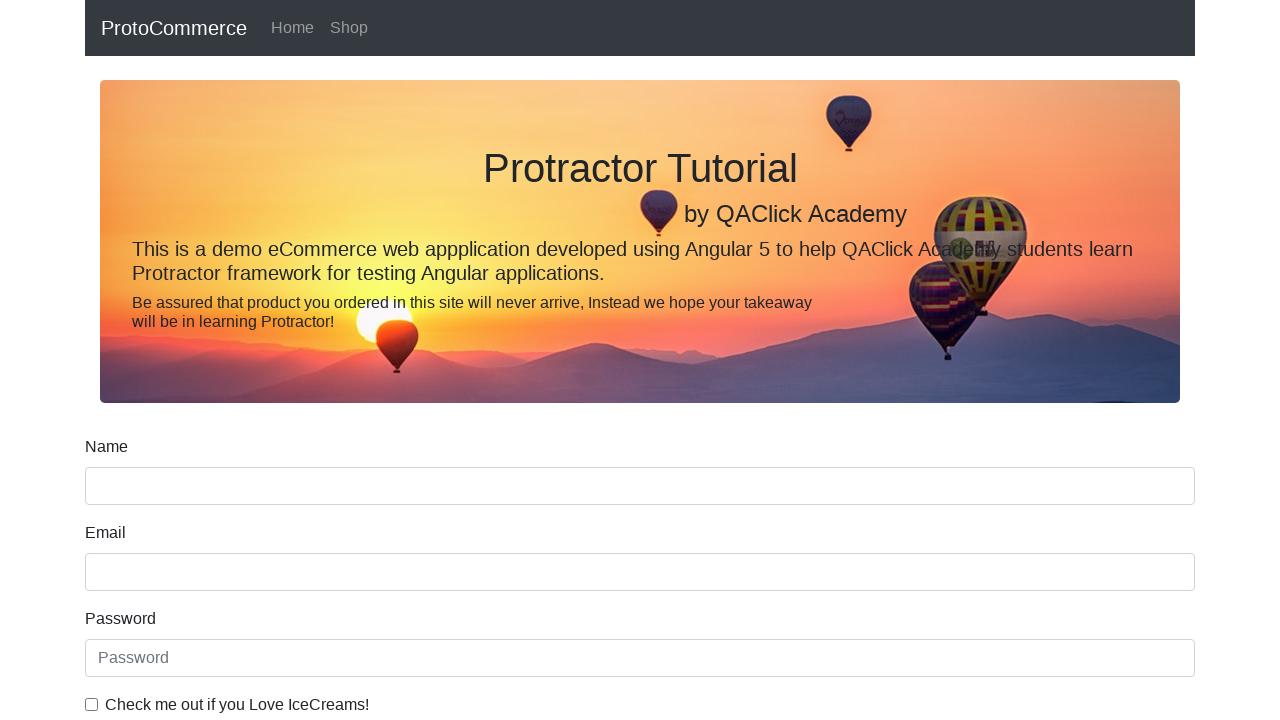

Navigated to Rahul Shetty Academy homepage in new window
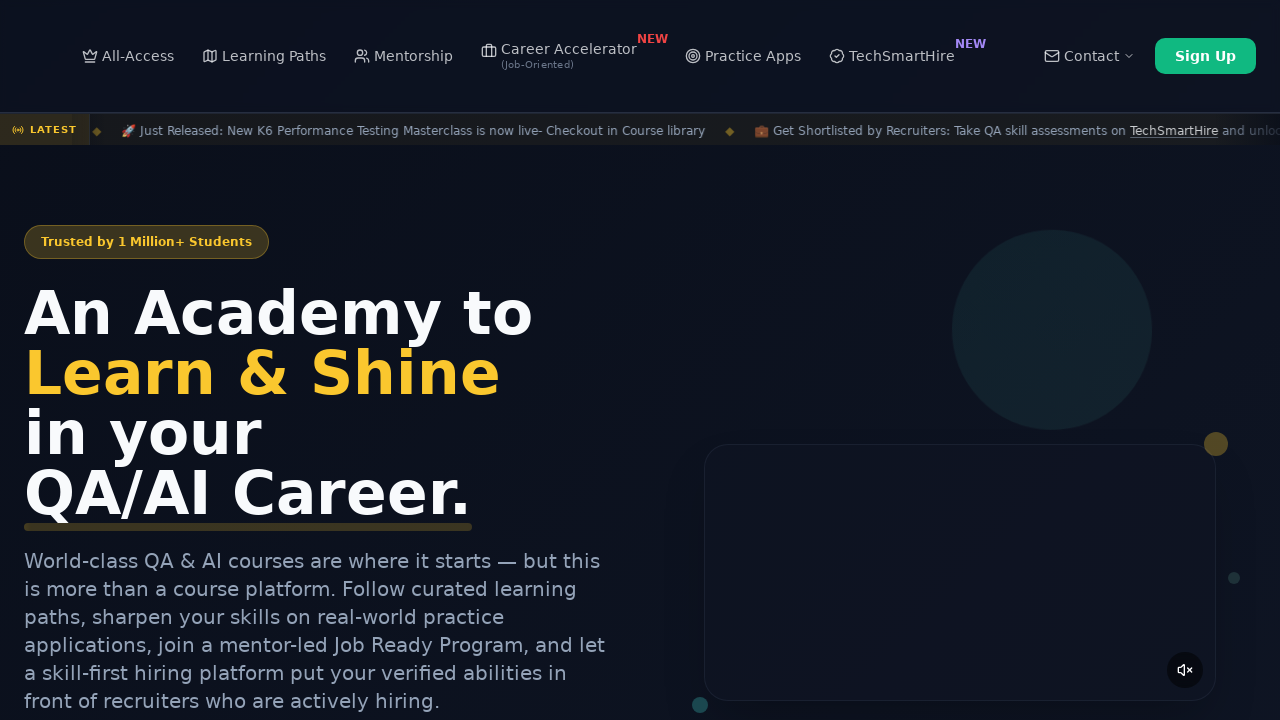

Course links loaded on homepage
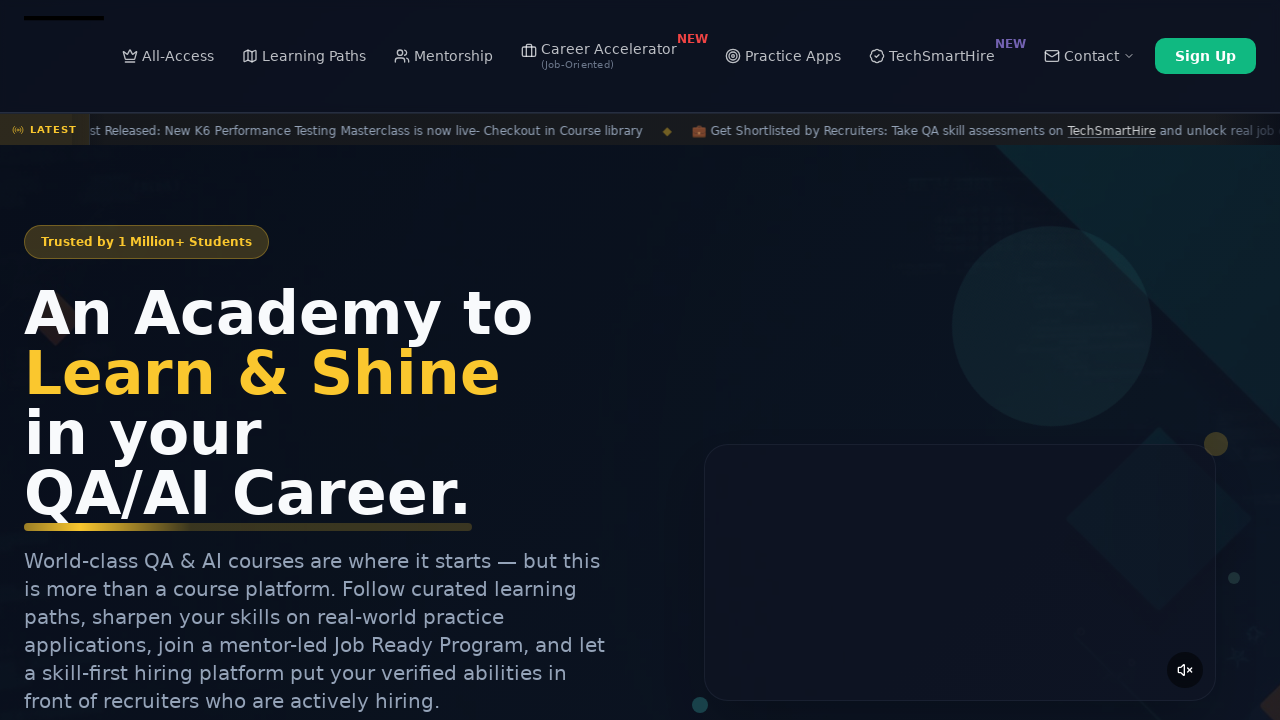

Extracted course name from second matching element: 'Playwright Testing'
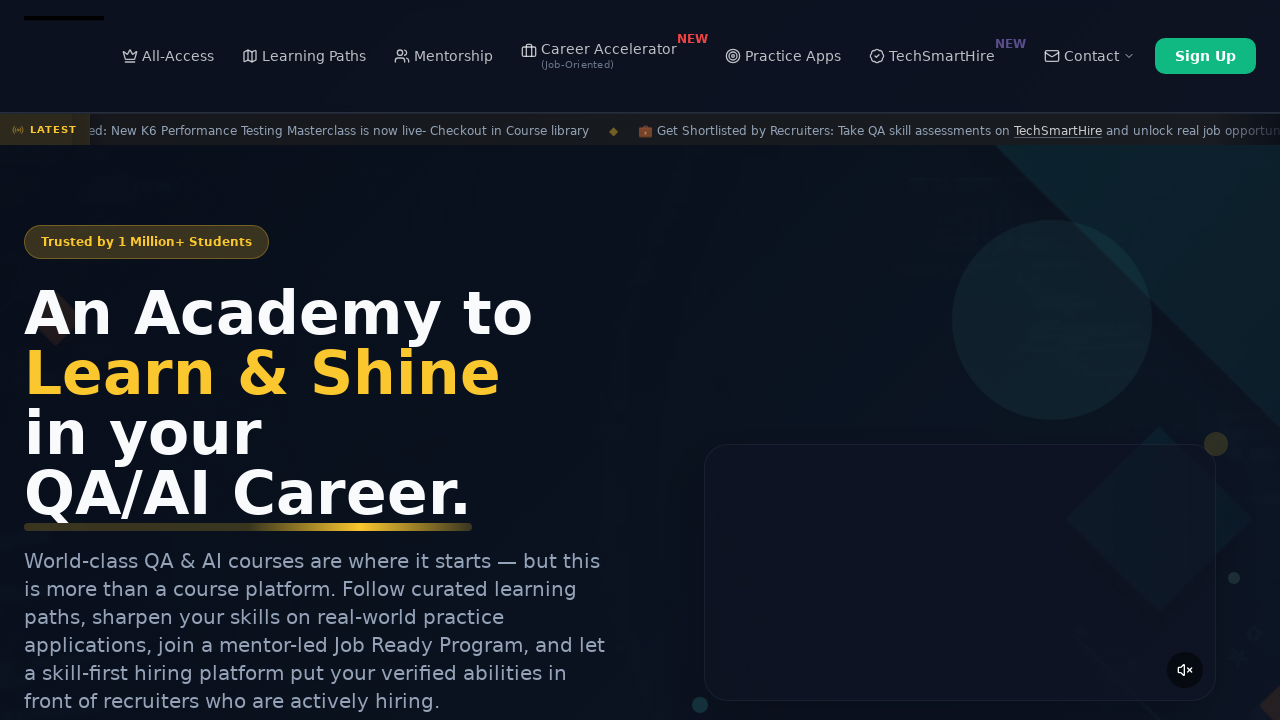

Filled name field with extracted course name: 'Playwright Testing' on input[name='name']
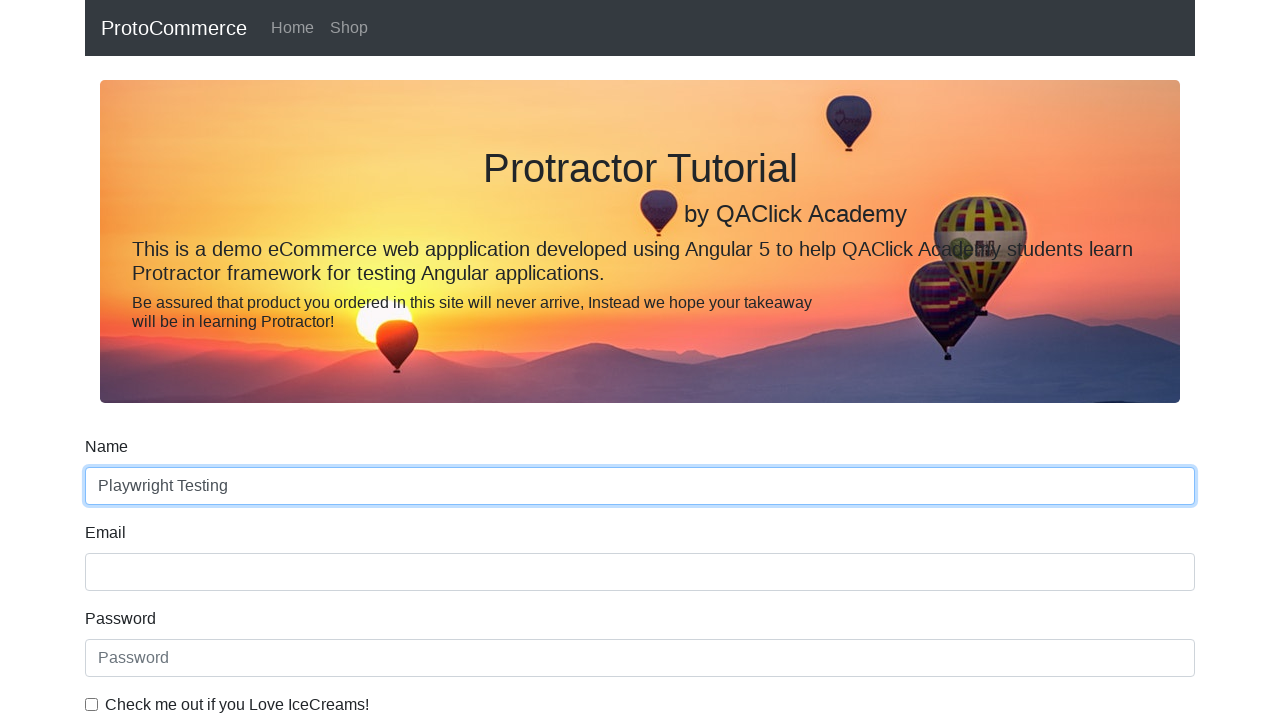

Closed the new browser window
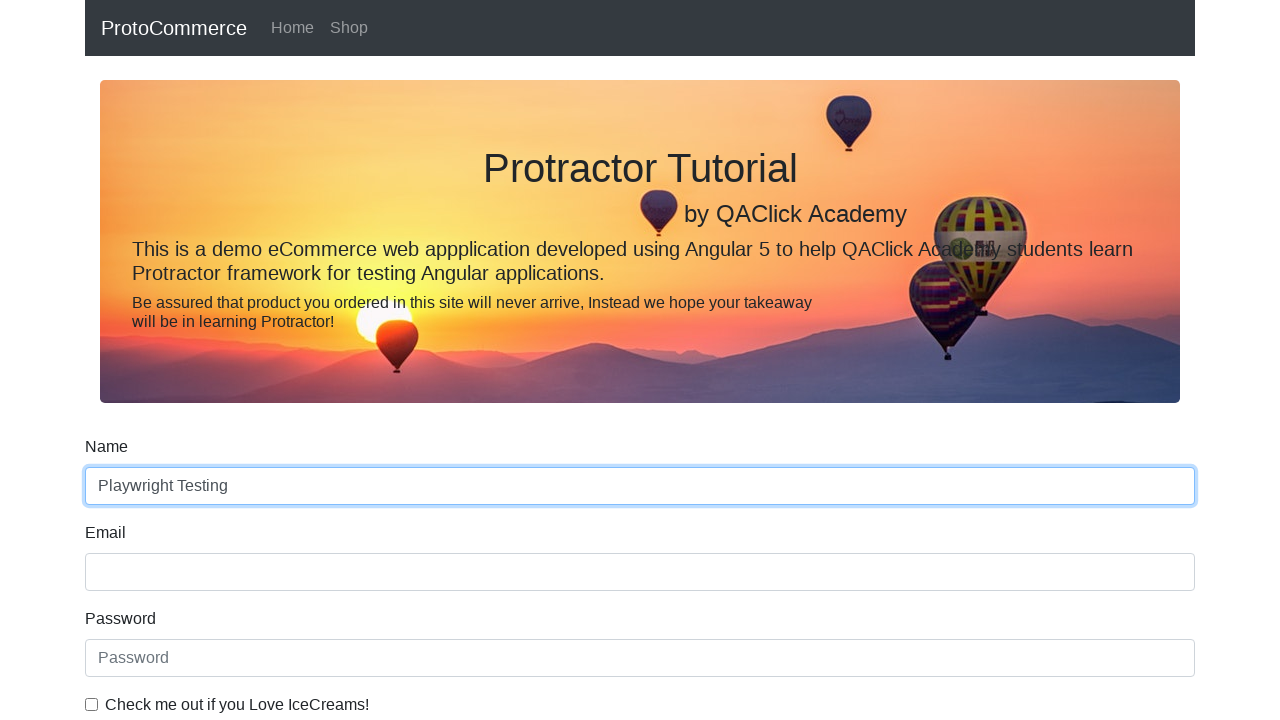

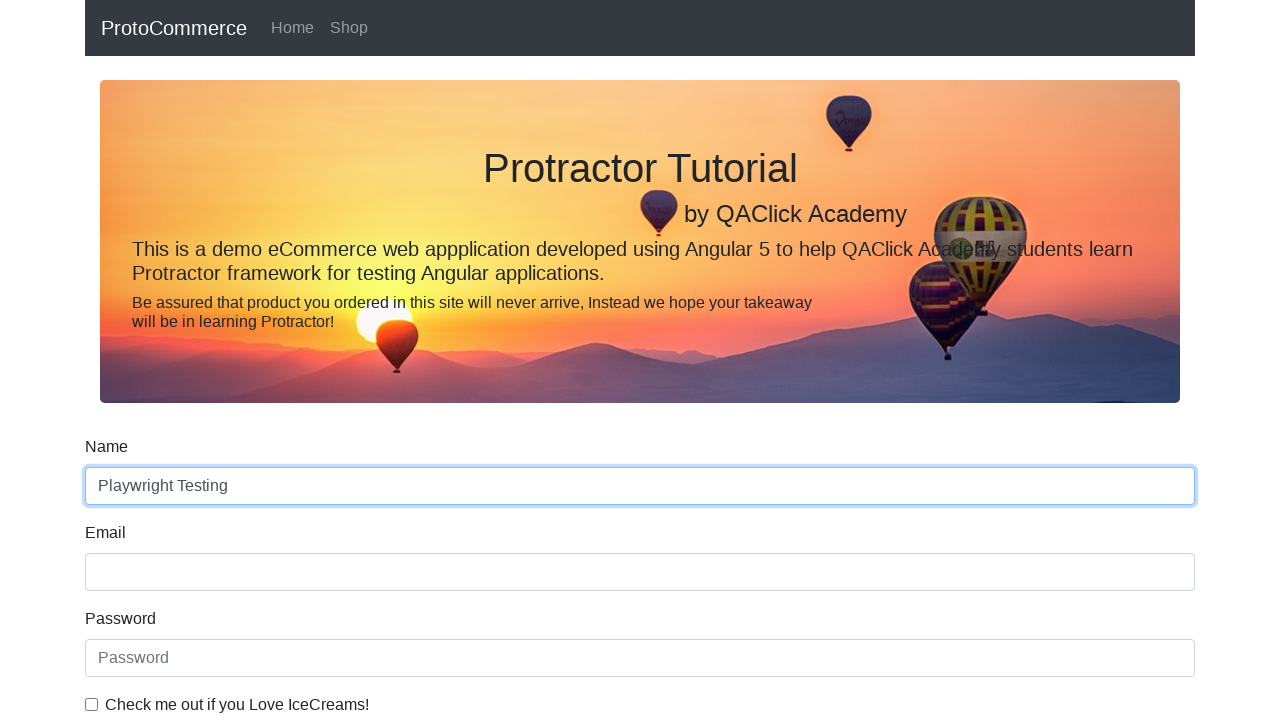